Tests an e-commerce order flow by filling out a practice form (checkbox, radio button, dropdown, password field), submitting it, then navigating to the shop and adding a Nokia Edge product to cart.

Starting URL: https://rahulshettyacademy.com/angularpractice/

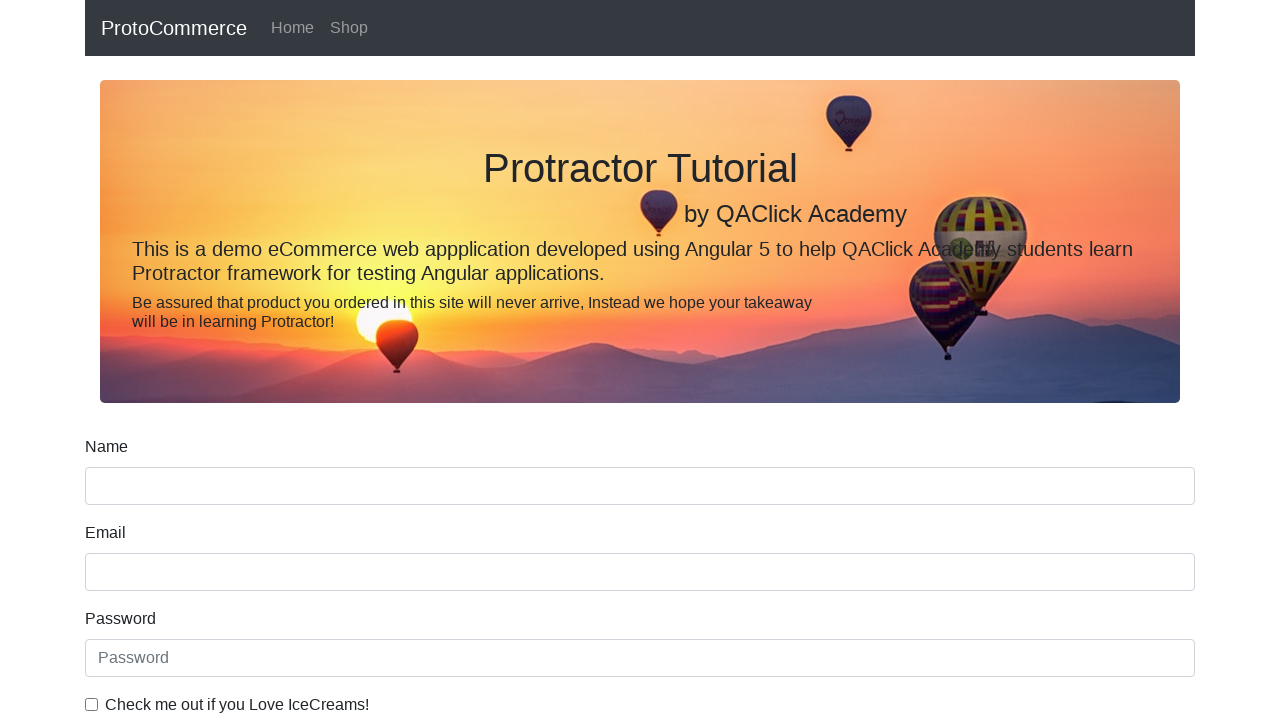

Clicked ice cream checkbox at (92, 704) on internal:label="Check me out if you Love IceCreams!"i
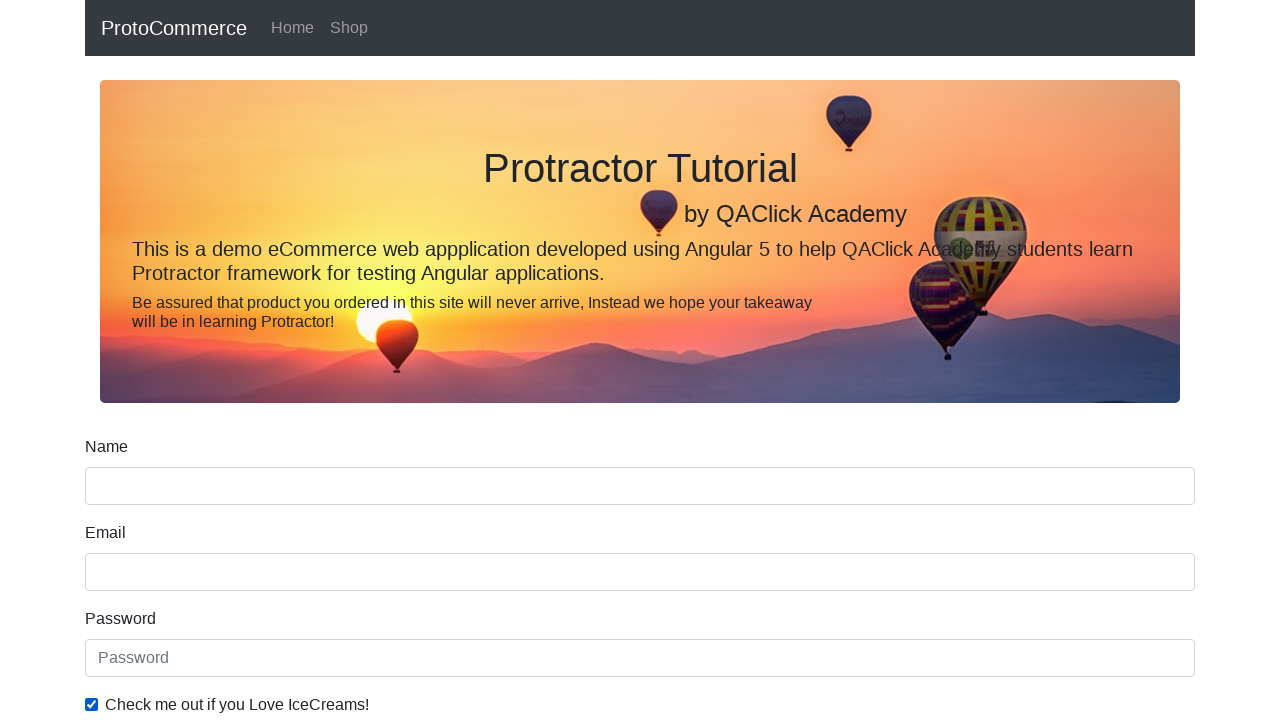

Selected 'Employed' radio button at (326, 360) on internal:label="Employed"i
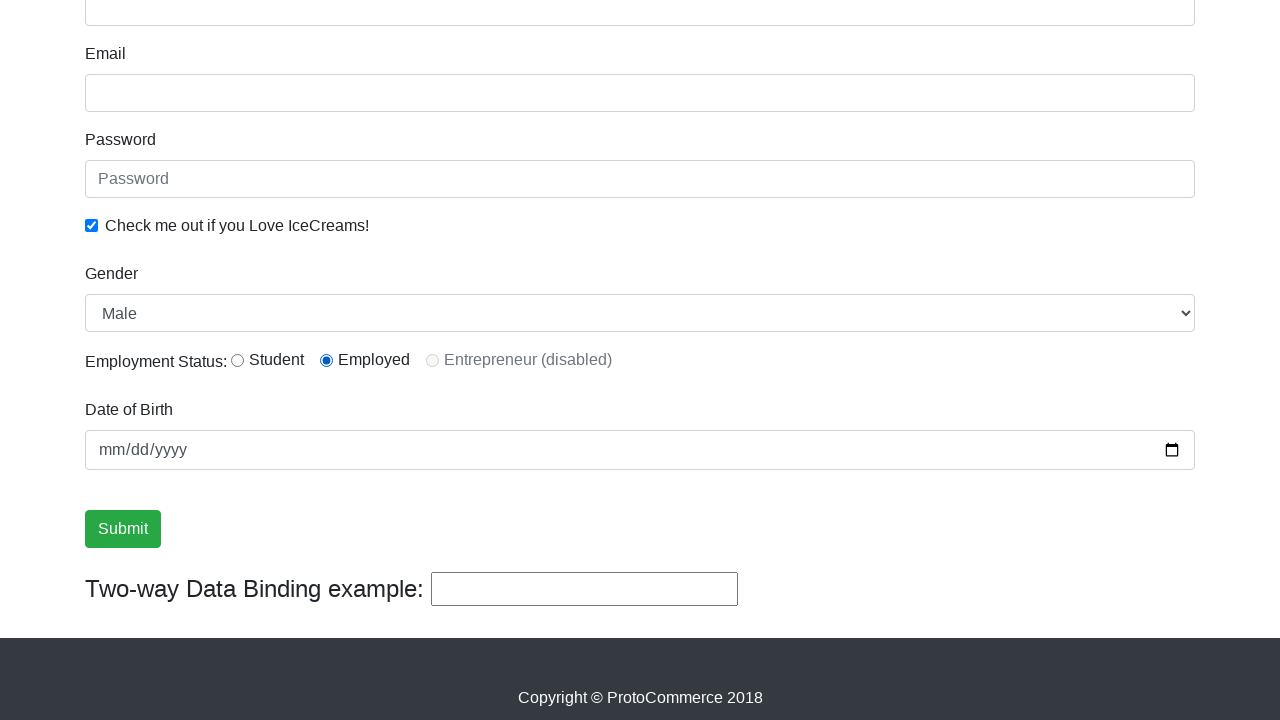

Selected 'Female' from Gender dropdown on internal:label="Gender"i
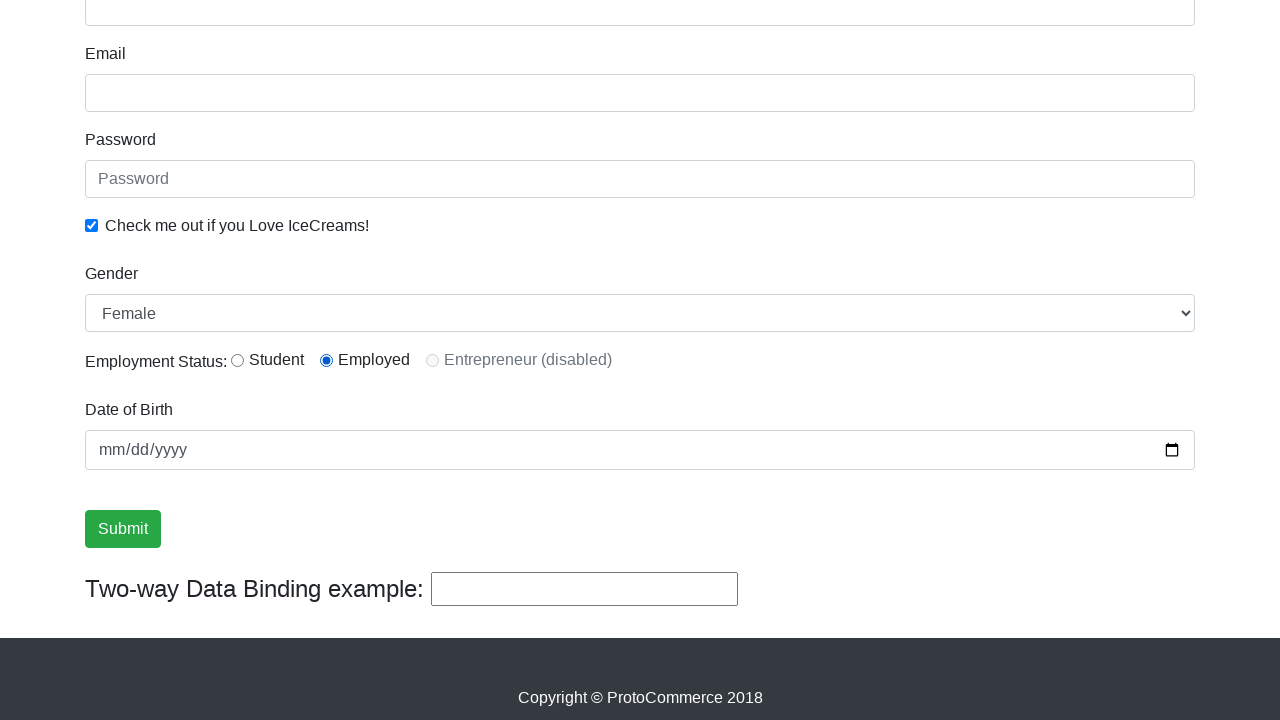

Filled password field with 'abc123' on internal:attr=[placeholder="Password"i]
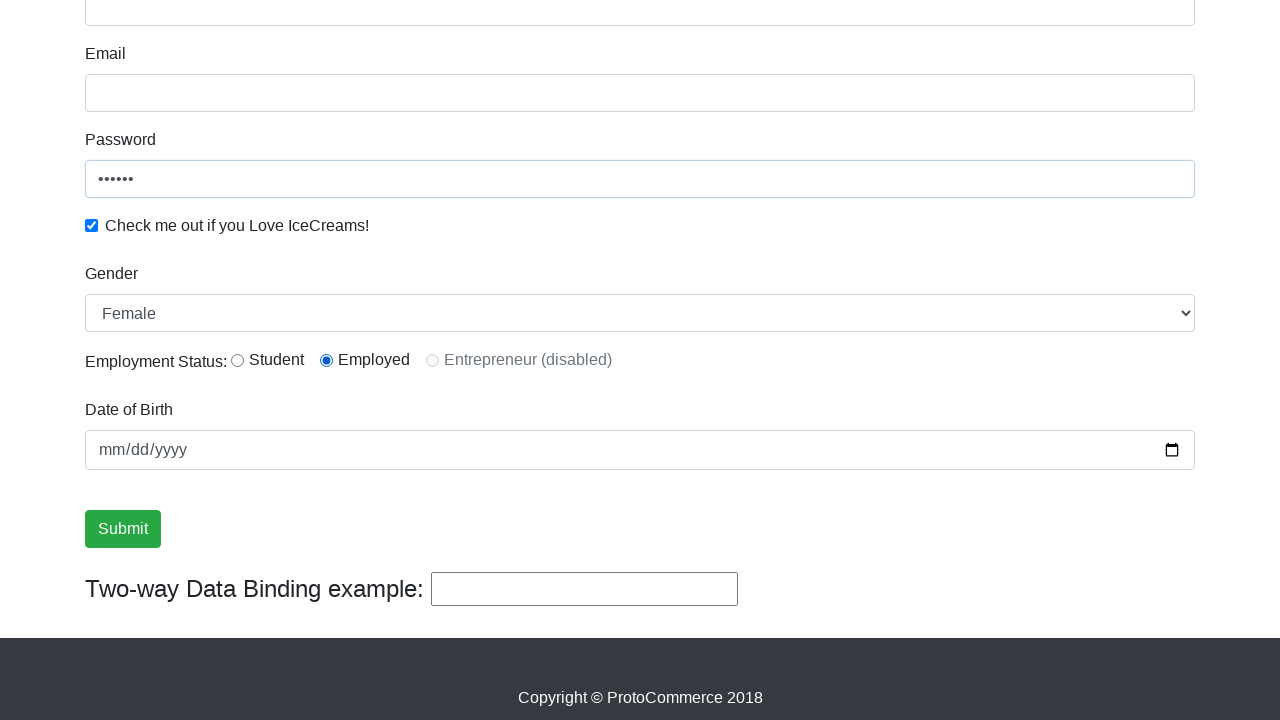

Clicked Submit button to submit the form at (123, 529) on internal:role=button[name="Submit"i]
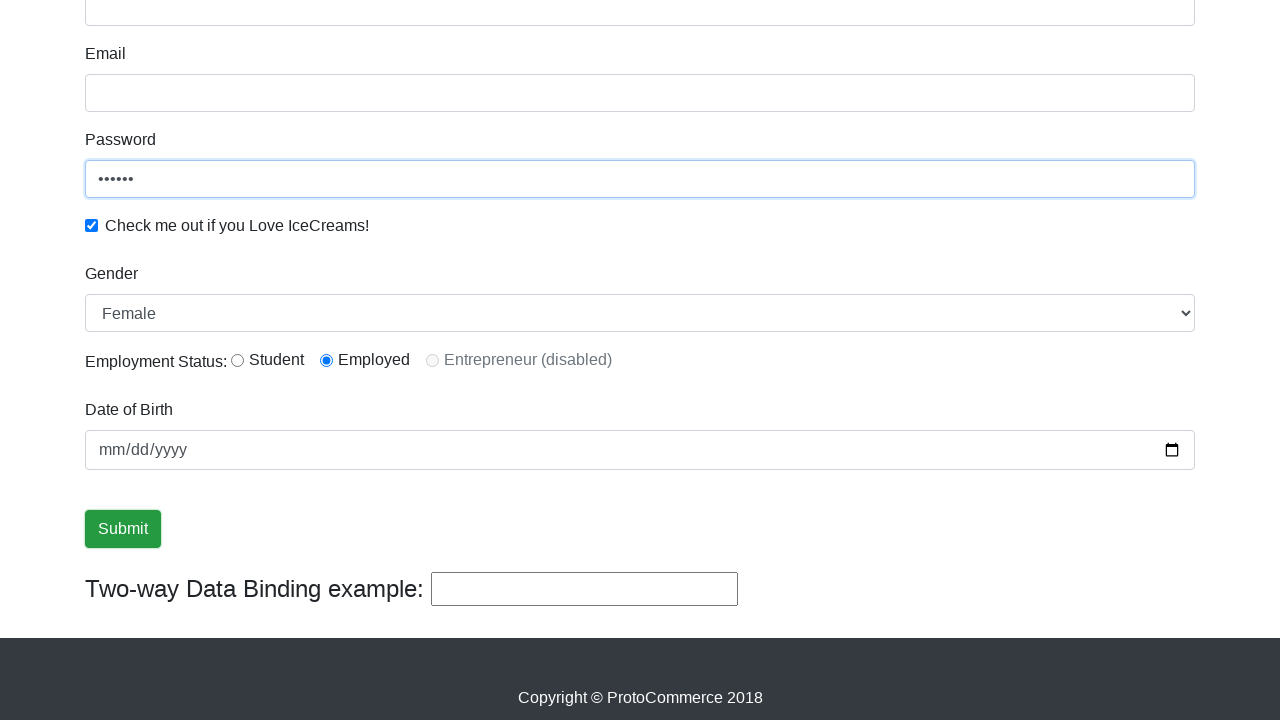

Success message 'The Form has been submitted successfully!' appeared
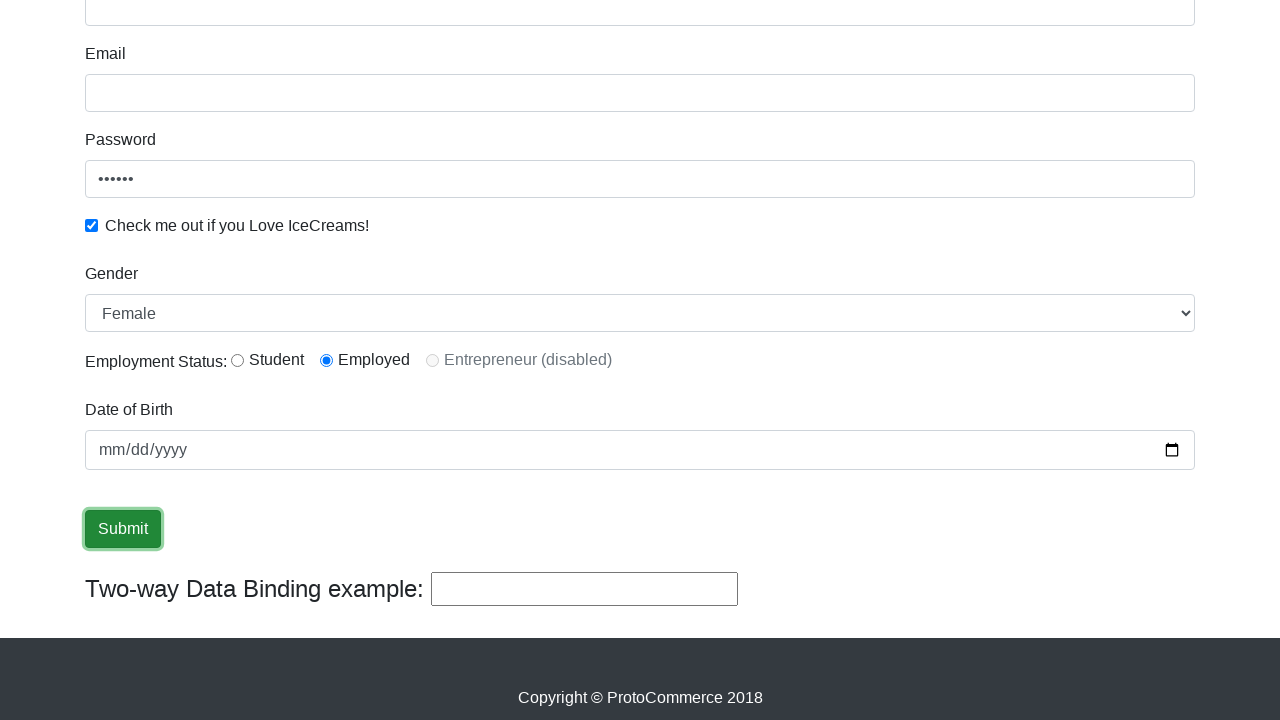

Clicked Shop link to navigate to shop page at (349, 28) on internal:role=link[name="Shop"i]
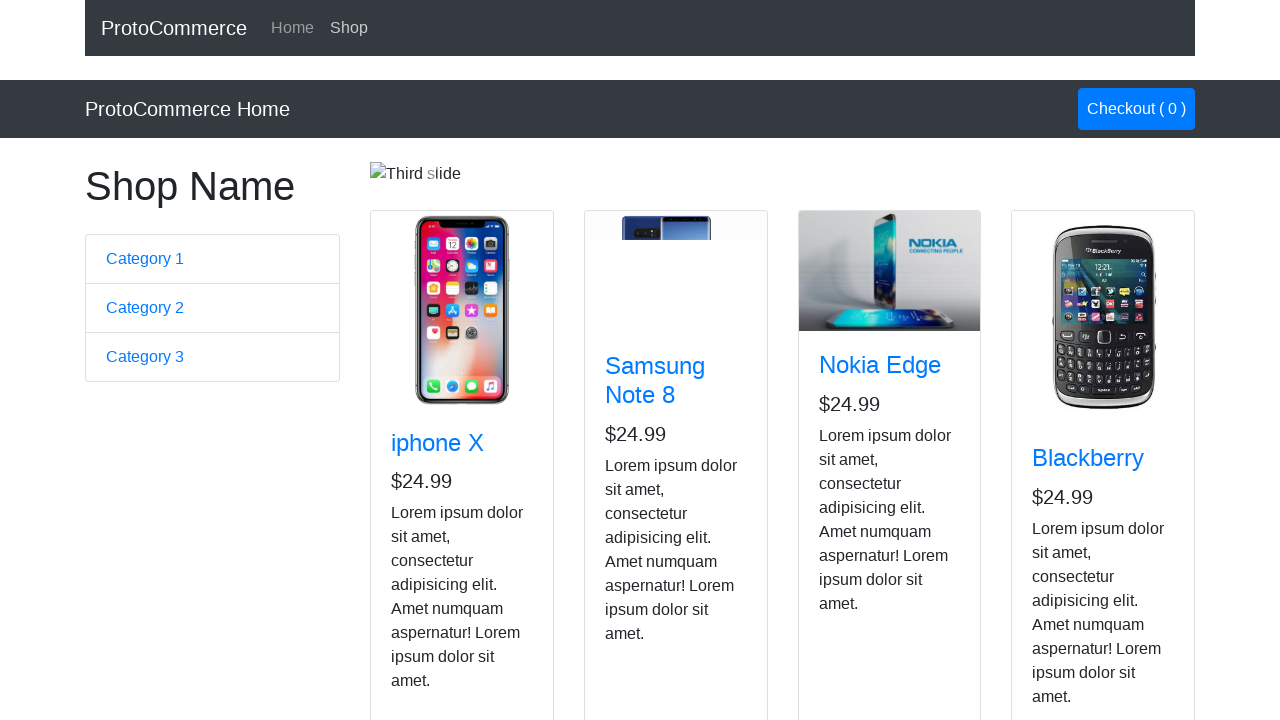

Clicked add to cart button for Nokia Edge product at (854, 528) on app-card >> internal:has-text="Nokia Edge"i >> internal:role=button
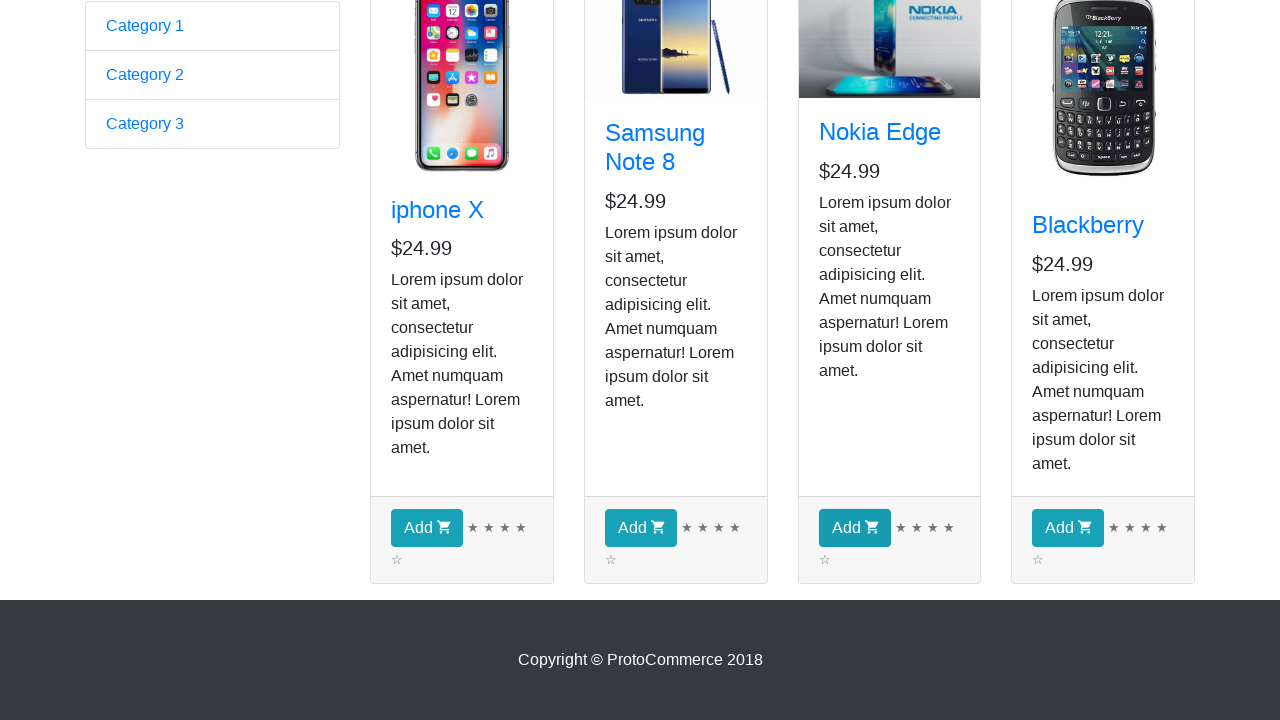

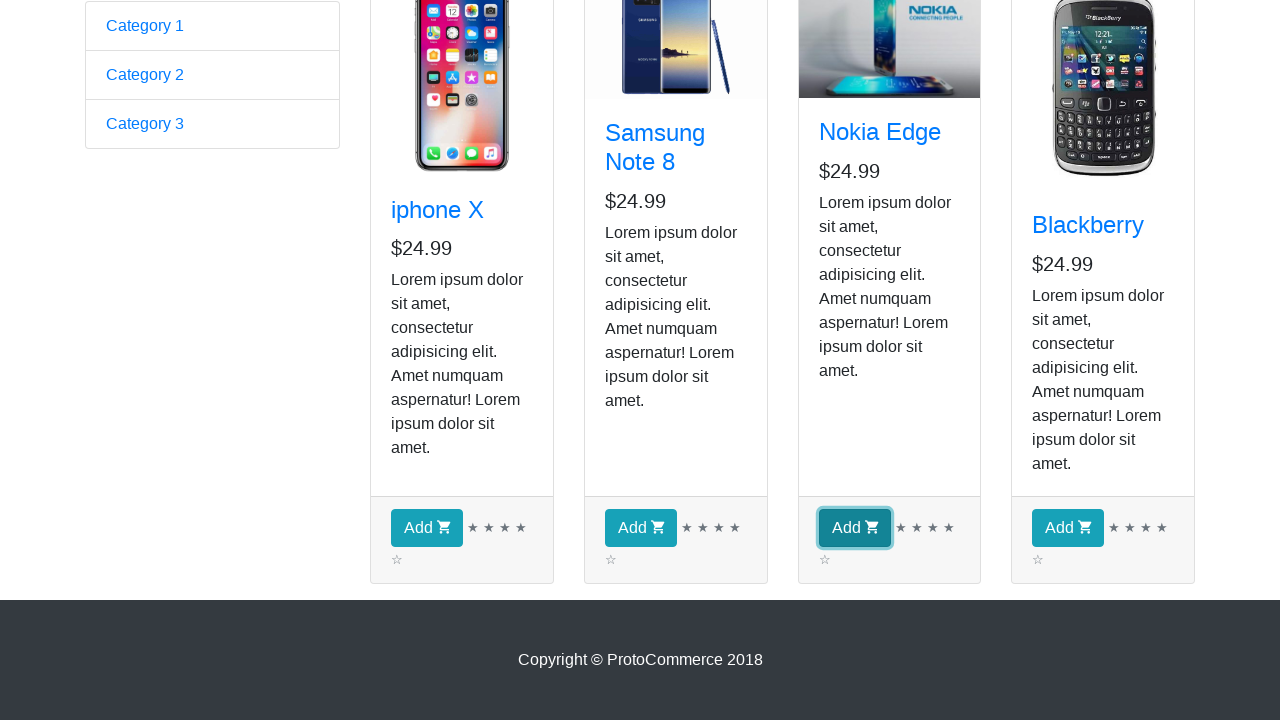